Tests filling a text input field to change a button's name

Starting URL: http://uitestingplayground.com/textinput

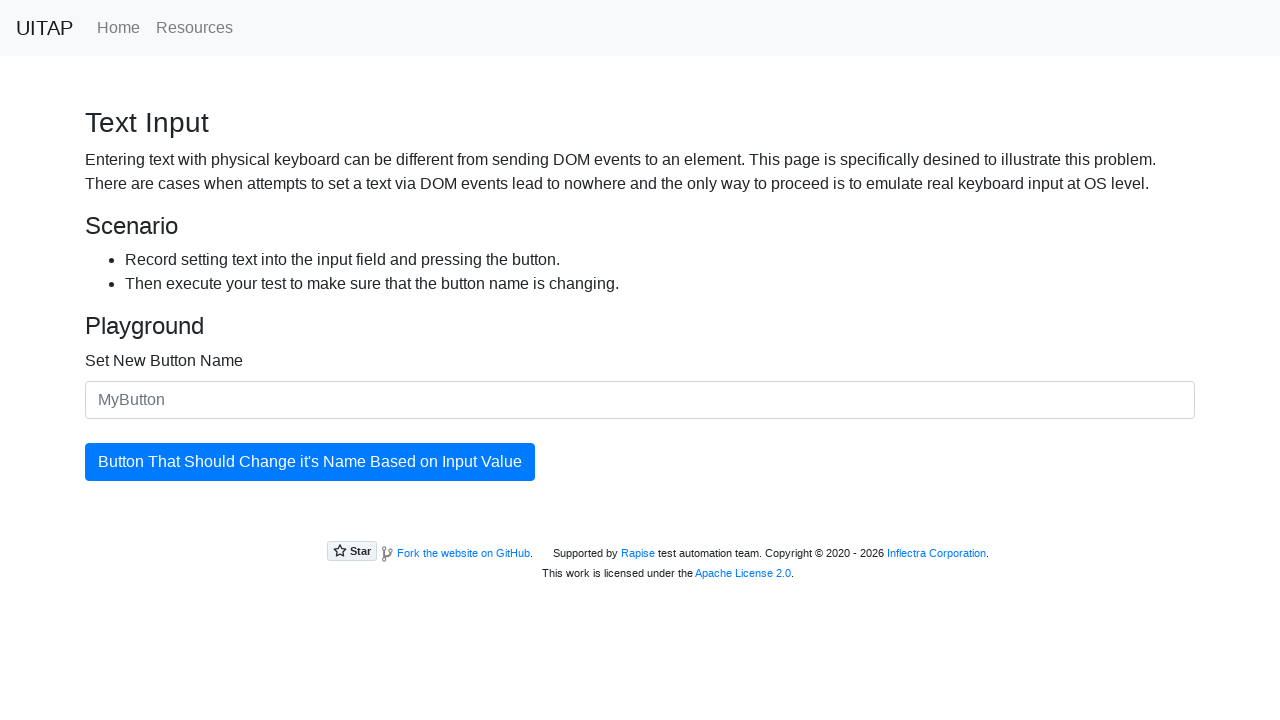

Filled input field with 'Python' to set new button name on internal:label="Set New Button Name"i
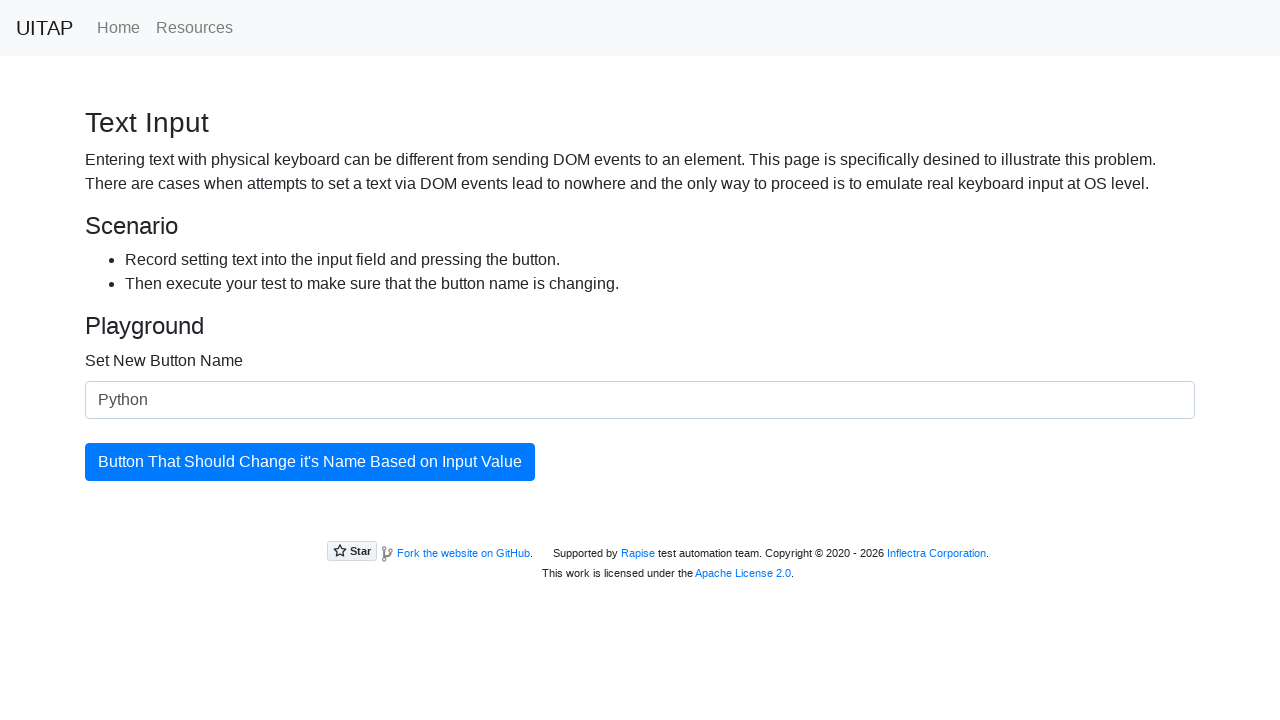

Clicked the button to update its text to 'Python' at (310, 462) on #updatingButton
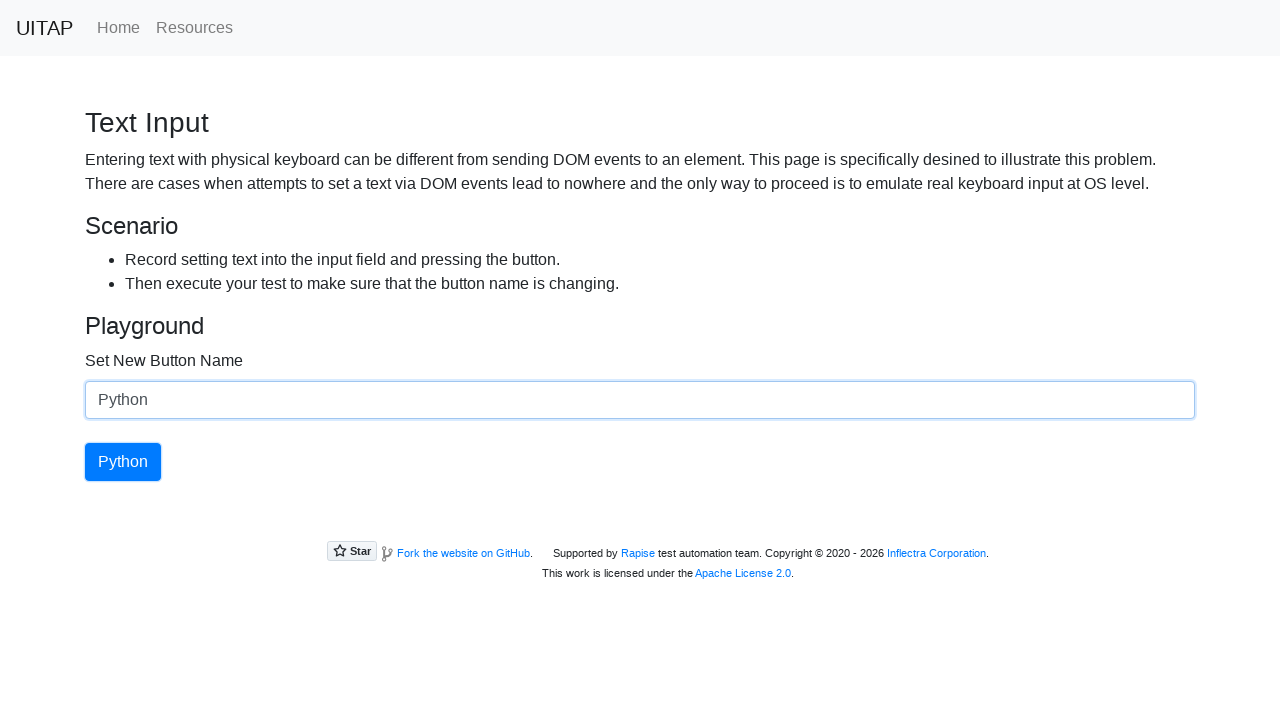

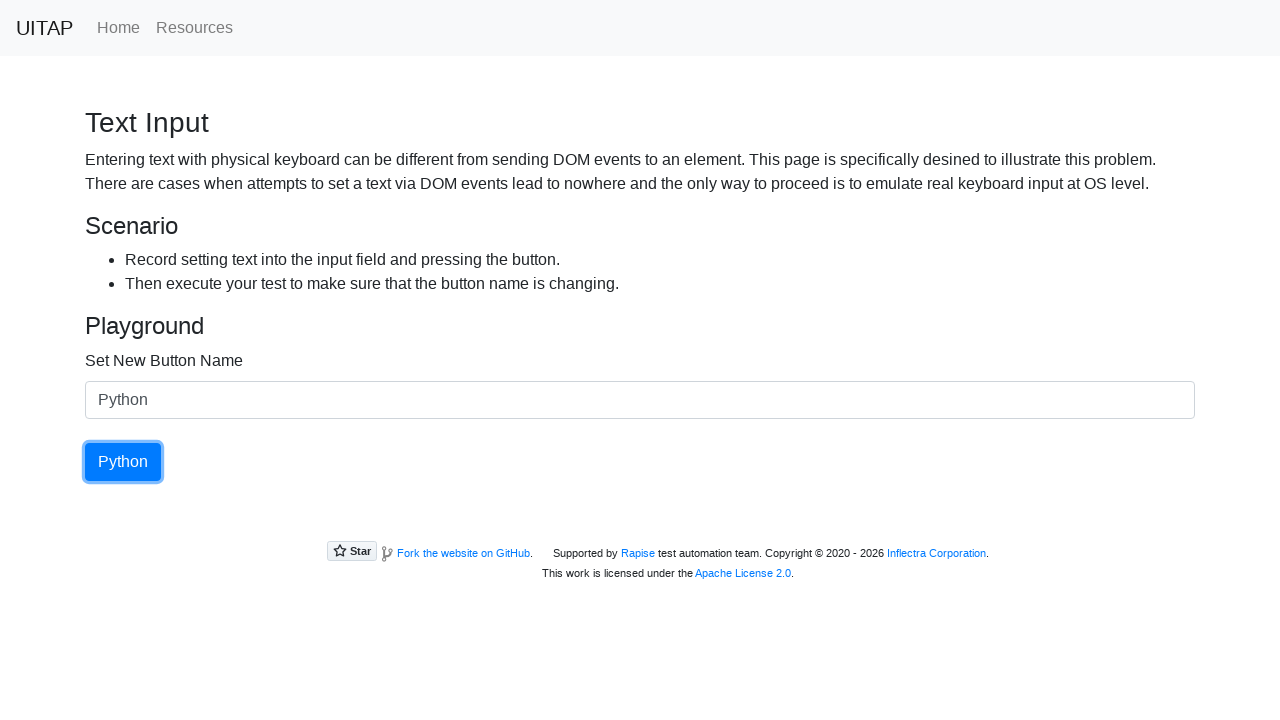